Navigates to the MIST model grids page and clicks on a specific photometric system download link

Starting URL: http://waps.cfa.harvard.edu/MIST/model_grids.html

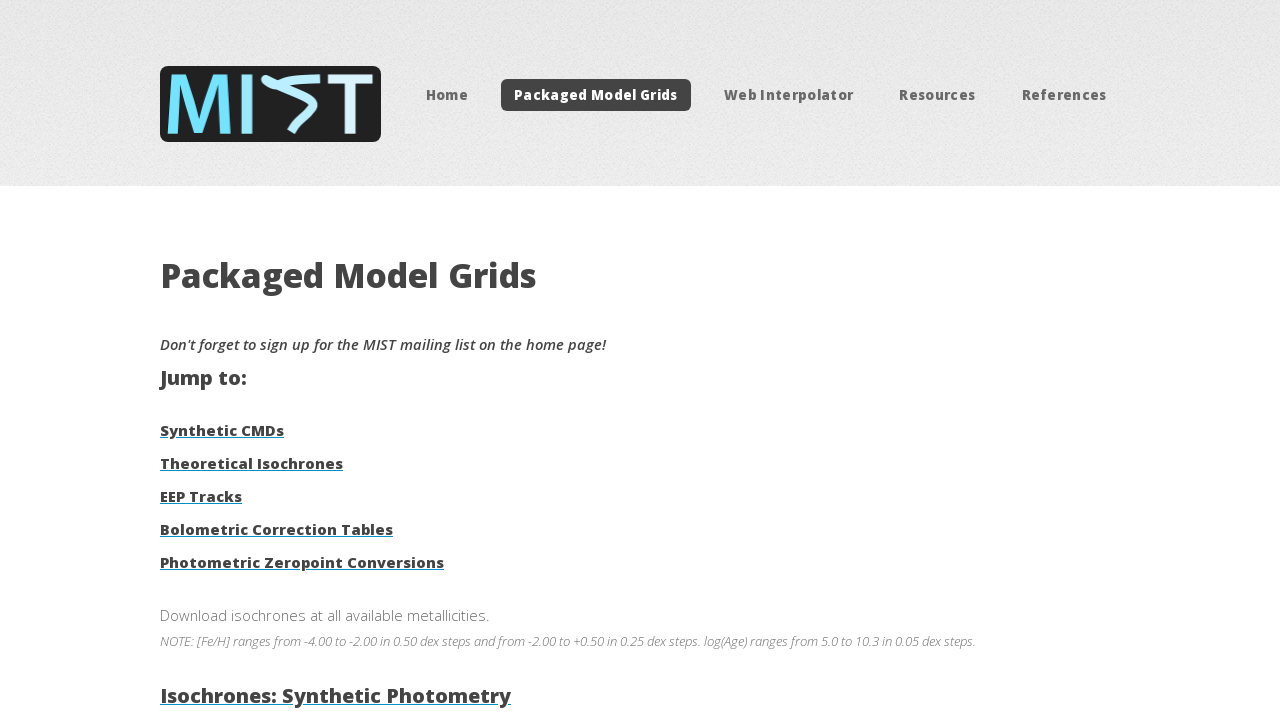

Navigated to MIST model grids page
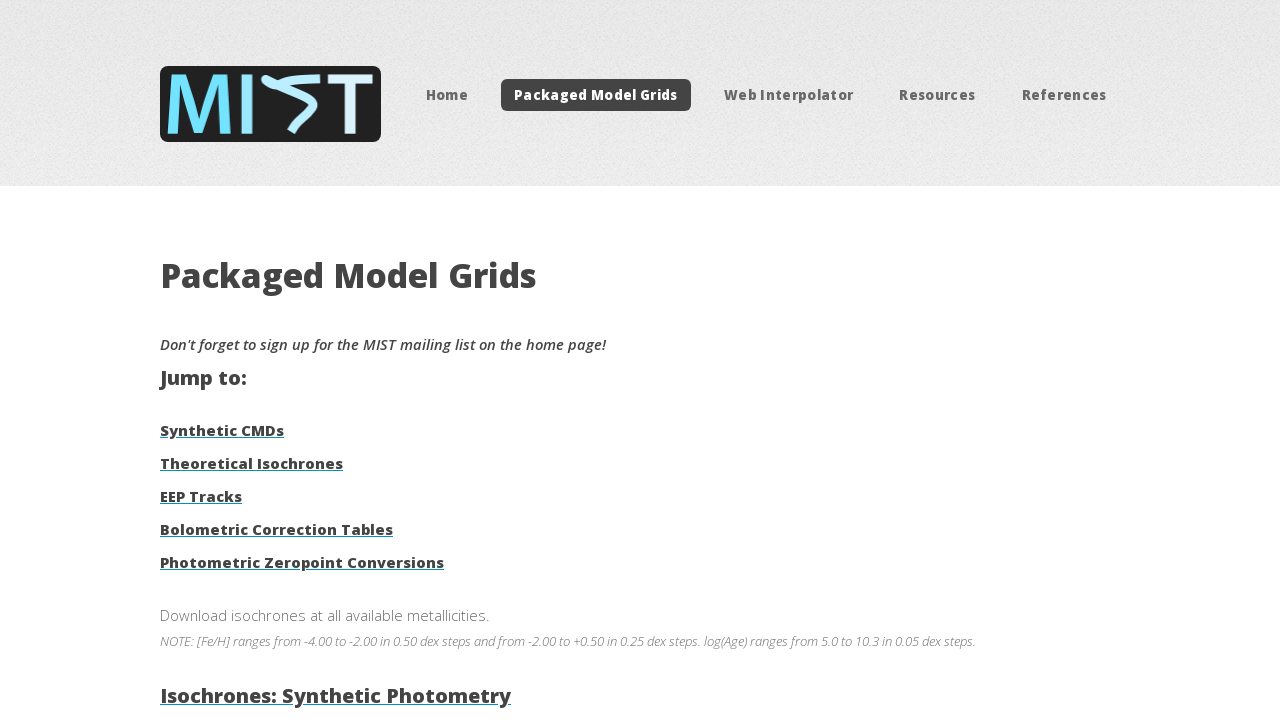

Clicked on UBV(RI)c + 2MASS JHKs + Kepler + Hipparcos + Tycho + Gaia (116MB) photometric system download link at (388, 361) on text=UBV(RI)c + 2MASS JHKs + Kepler + Hipparcos + Tycho + Gaia (116MB)
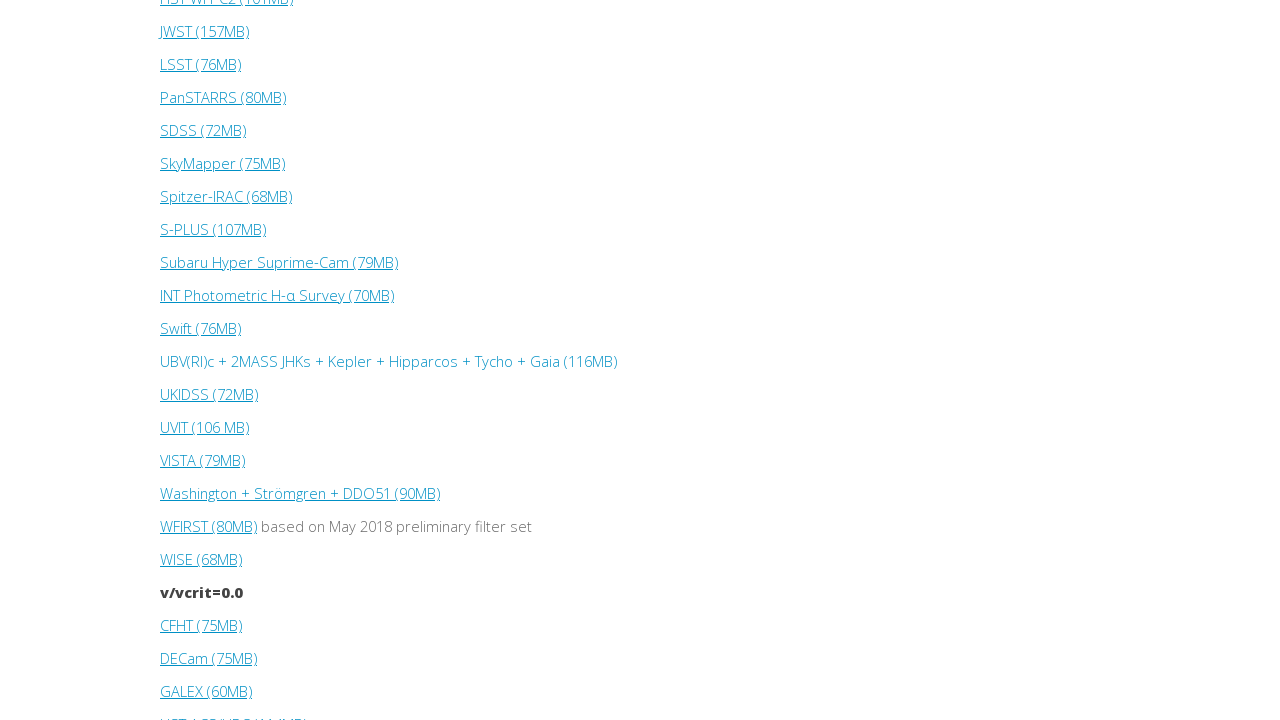

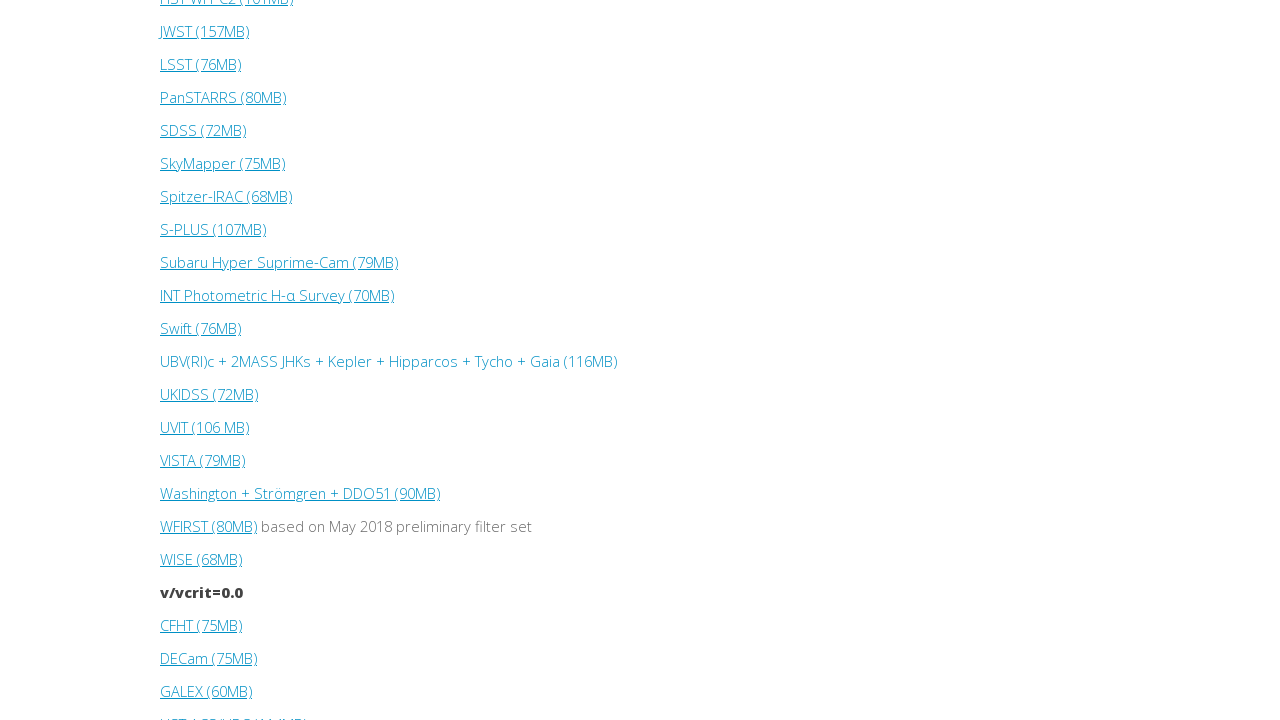